Tests the entry ad page by waiting for a modal popup to appear, clicking the modal footer to close it, and then verifying content elements are present on the page

Starting URL: http://the-internet.herokuapp.com/entry_ad

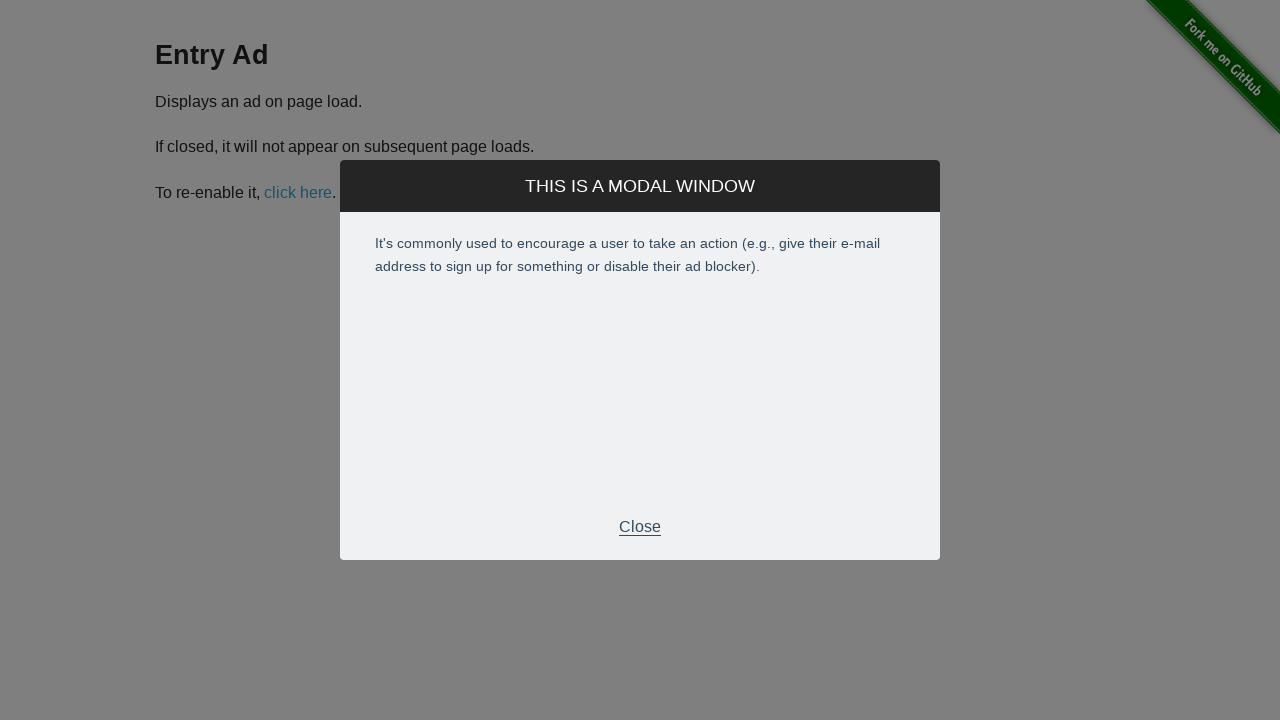

Modal popup appeared and modal footer element was detected
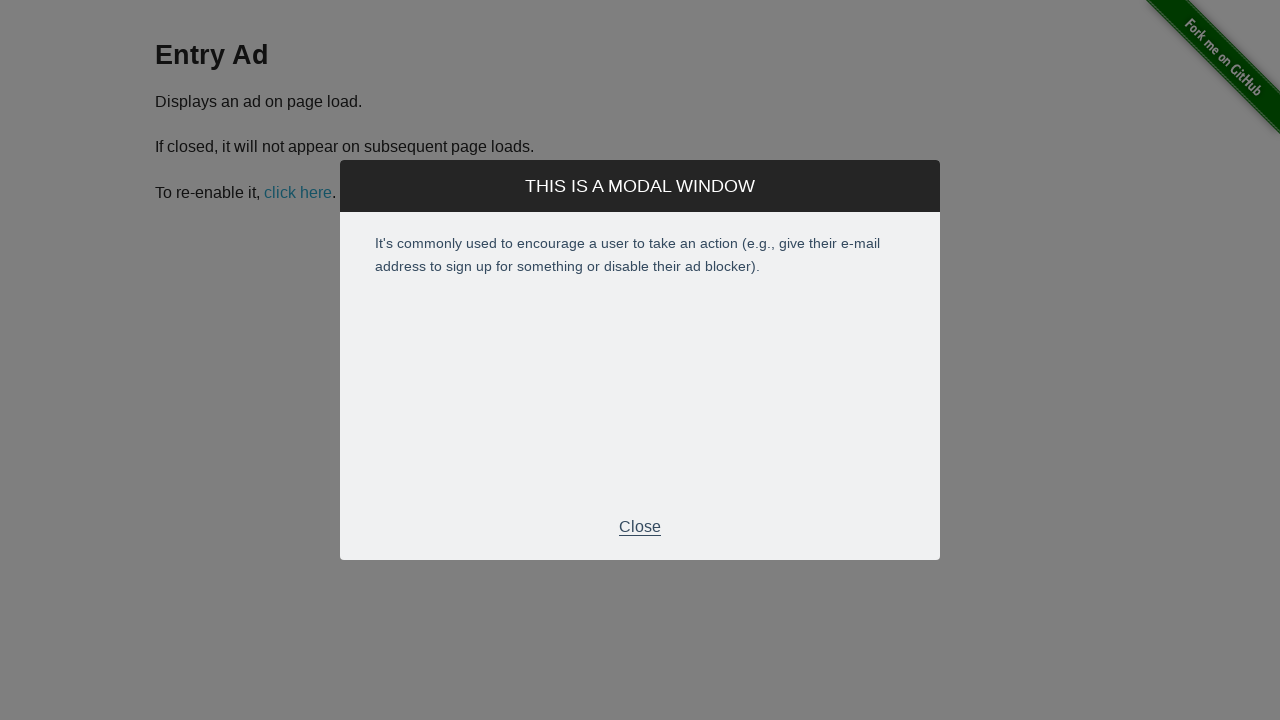

Clicked modal footer to close the entry ad popup at (640, 527) on .modal-footer
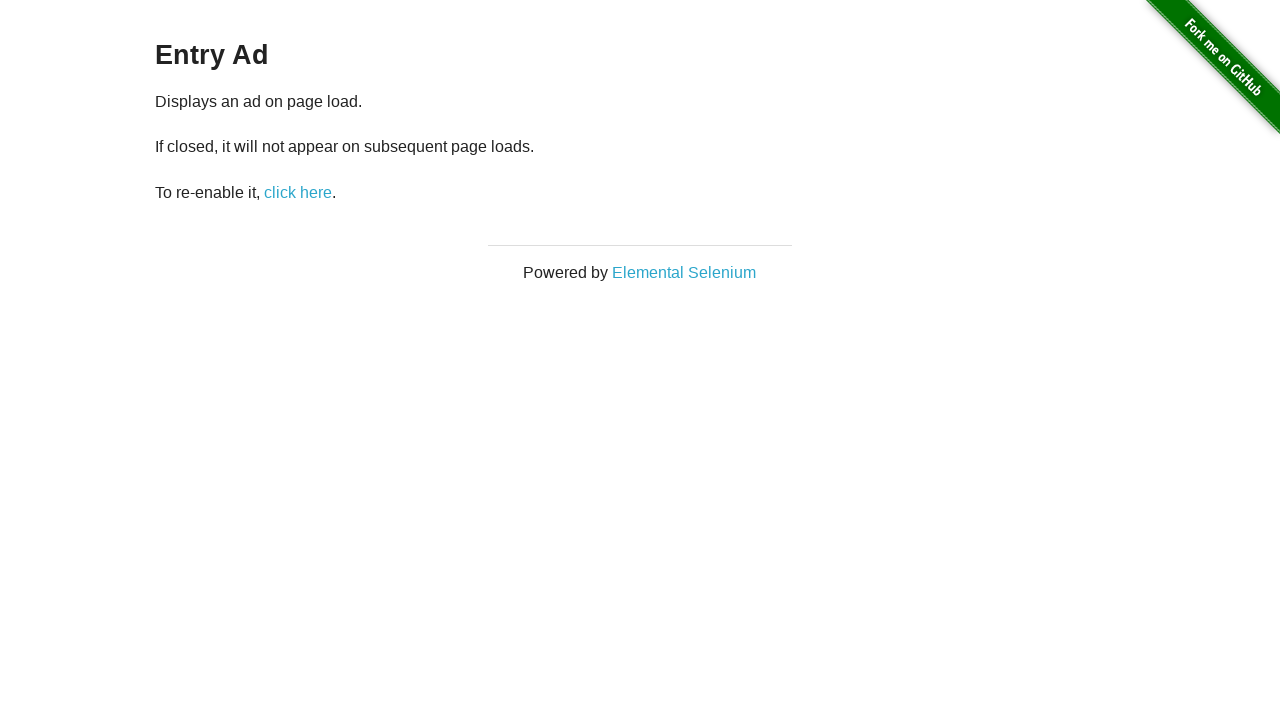

Content elements loaded on the page after modal closed
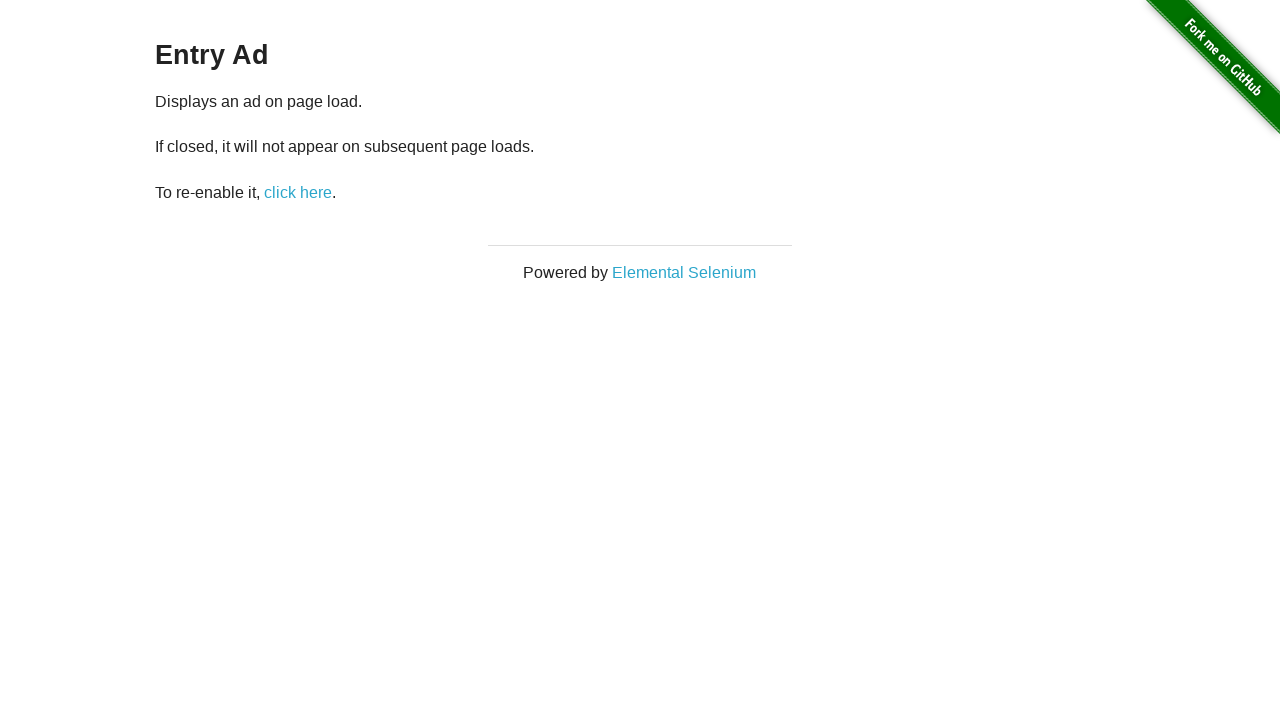

Content elements count: 2
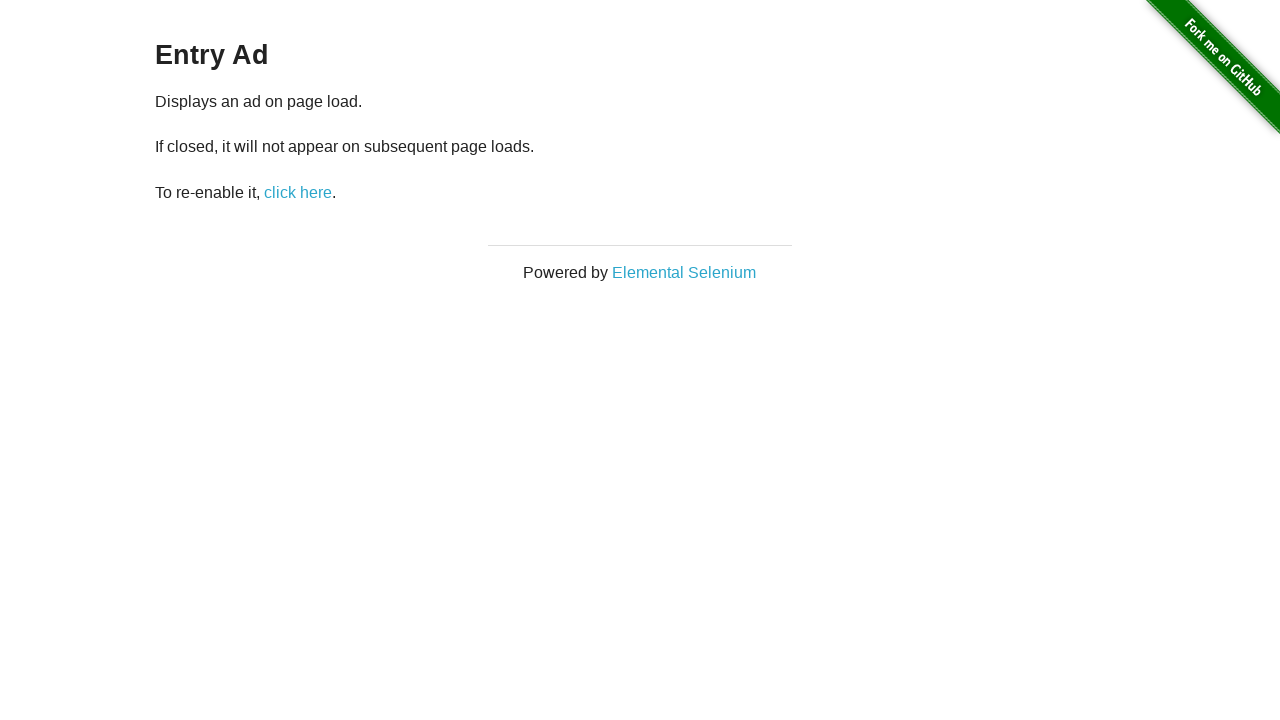

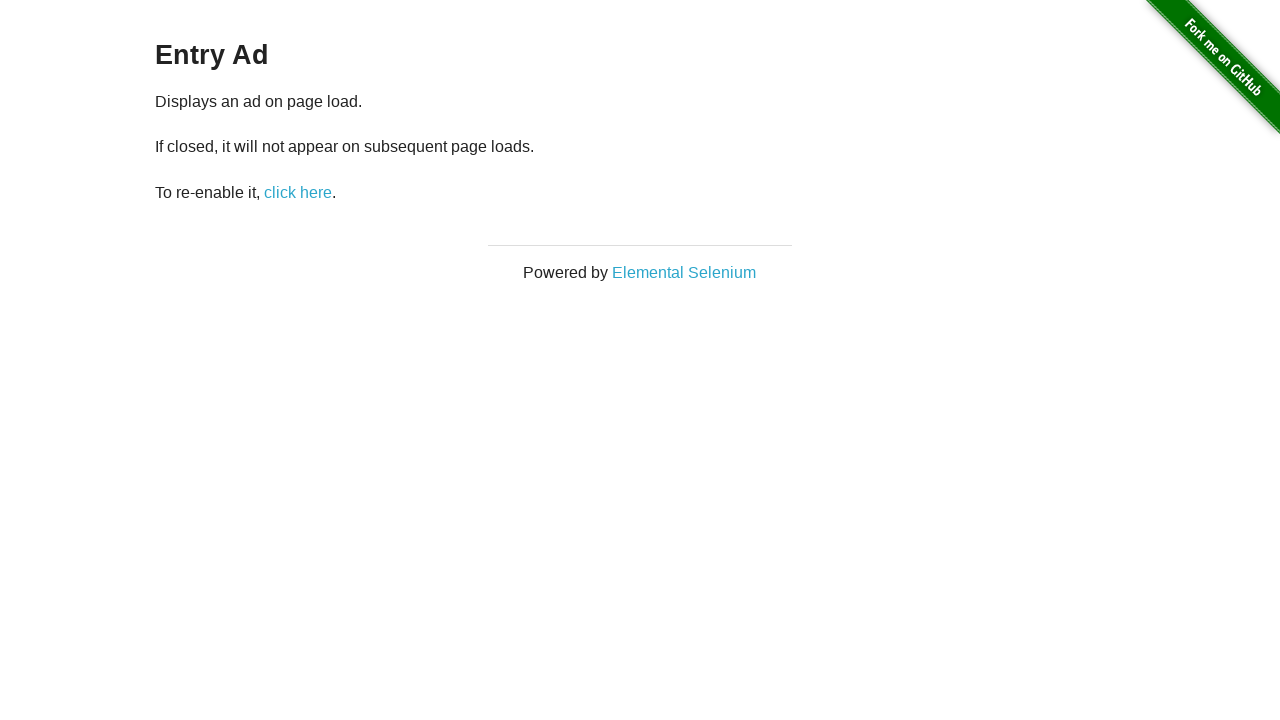